Tests clicking on the "Нейросети" (Neural Networks) filter category on the free events page

Starting URL: https://skillfactory.ru/free-events

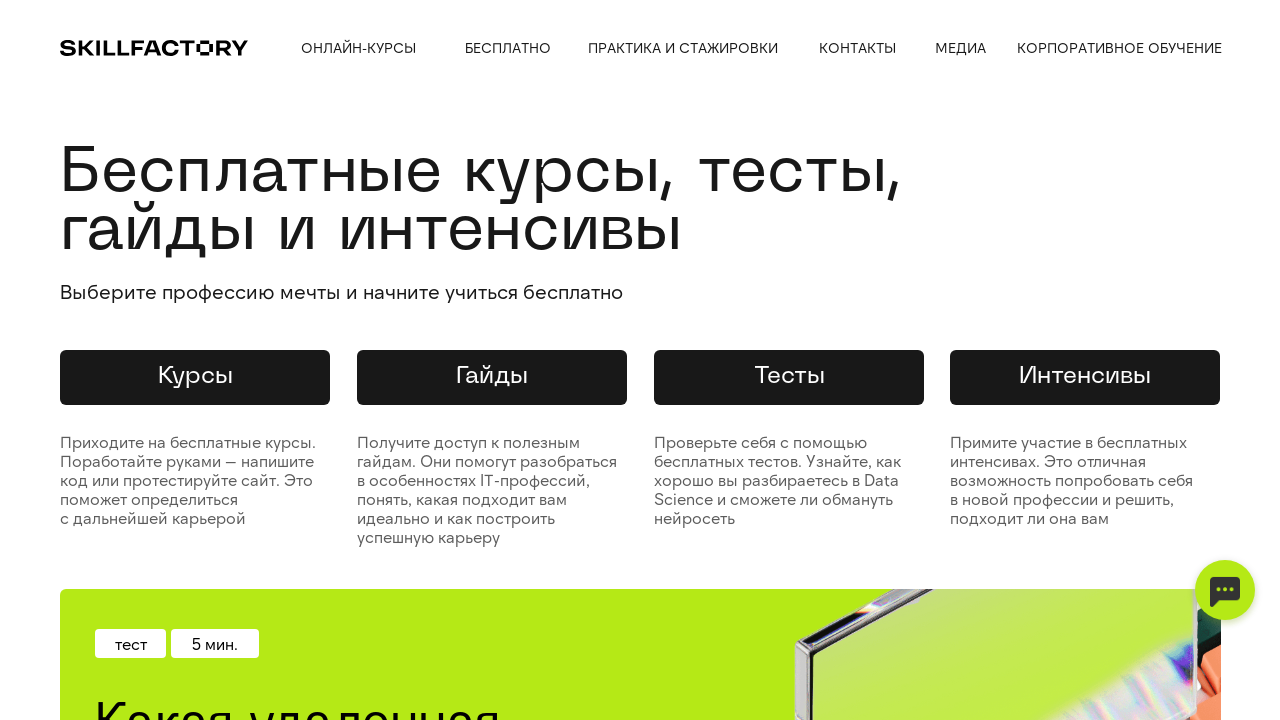

Clicked on 'Нейросети' (Neural Networks) filter category at (108, 383) on xpath=//div[text()='Нейросети']
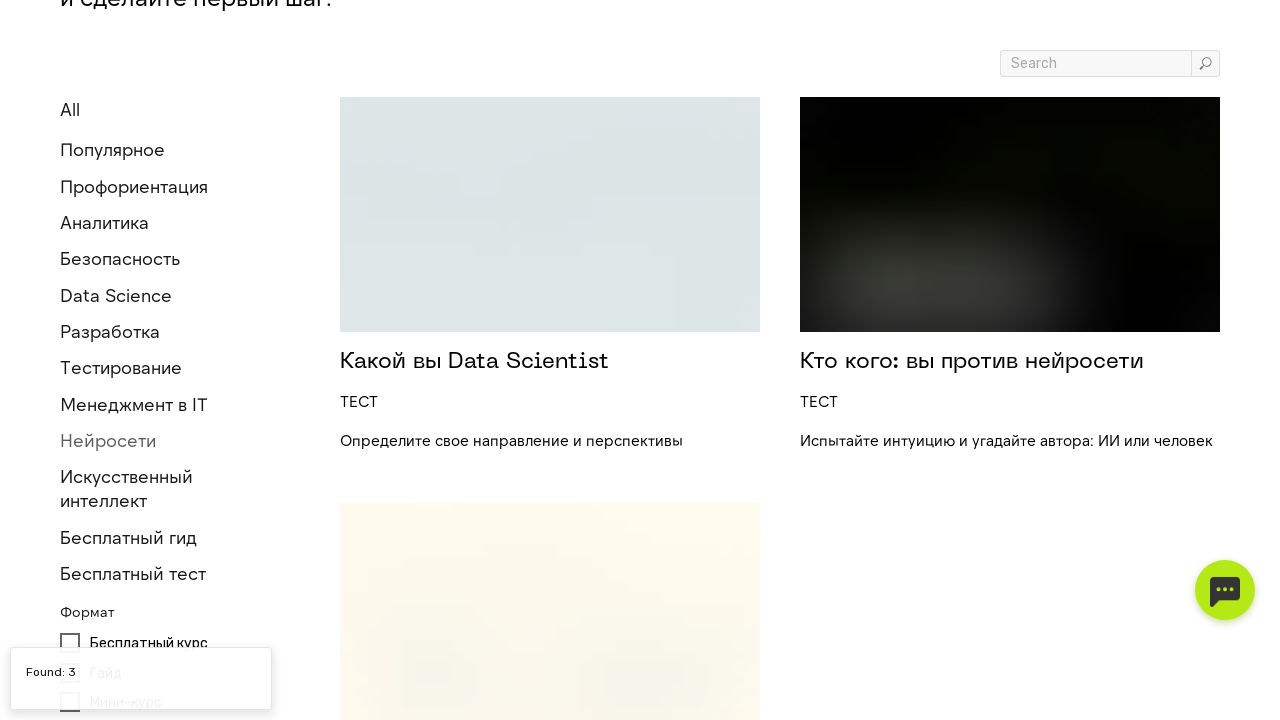

Page loaded after applying 'Нейросети' filter
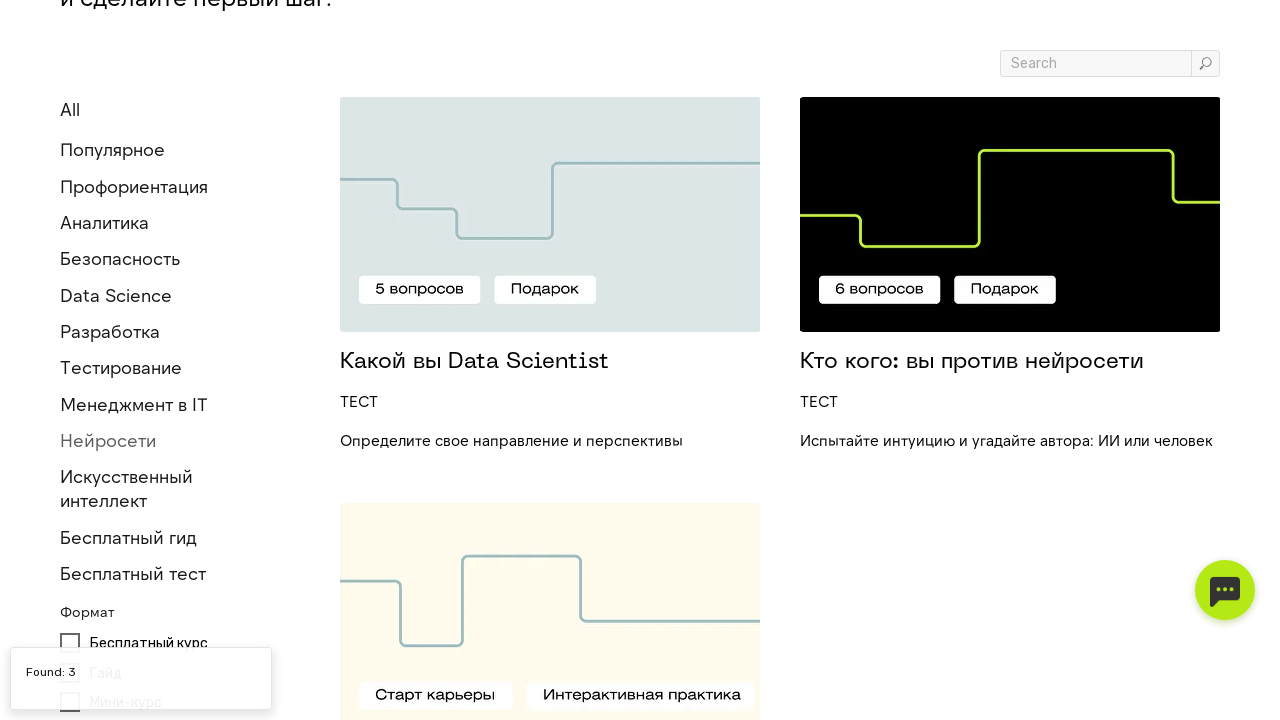

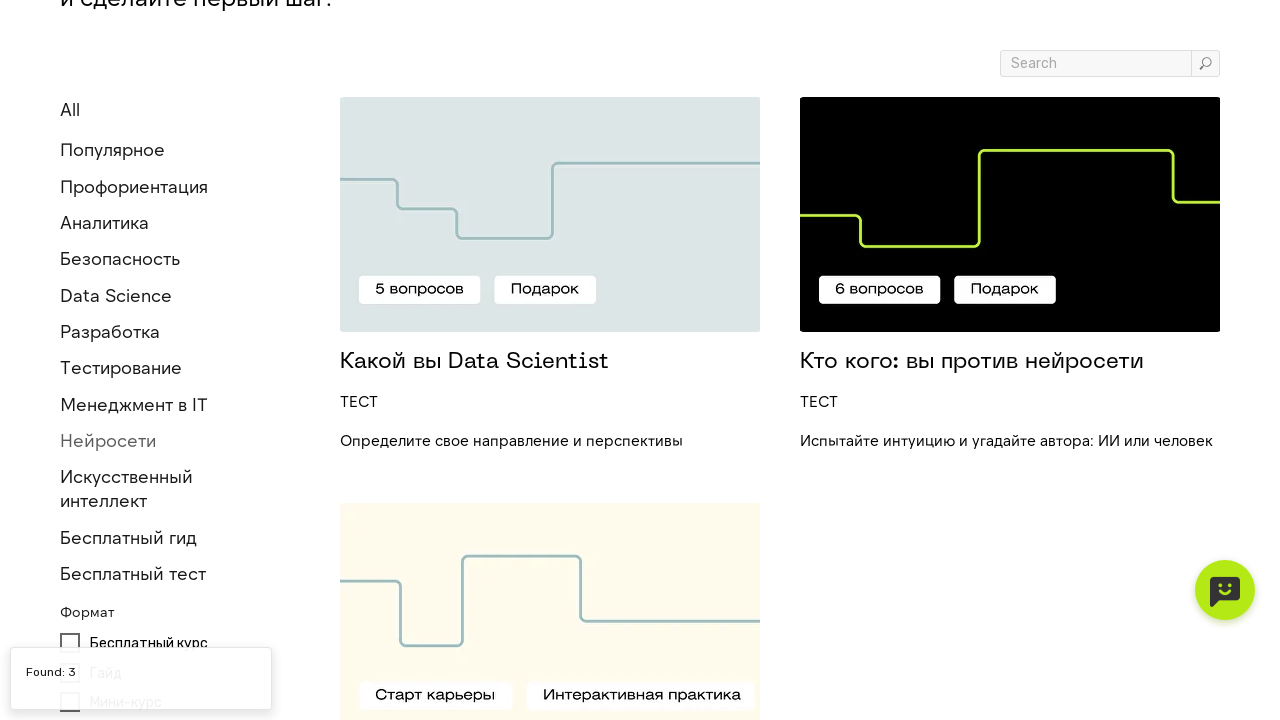